Fills out and submits a practice form with various input fields including name, email, password, checkbox, dropdown selection, radio button, and date

Starting URL: https://www.rahulshettyacademy.com/angularpractice/

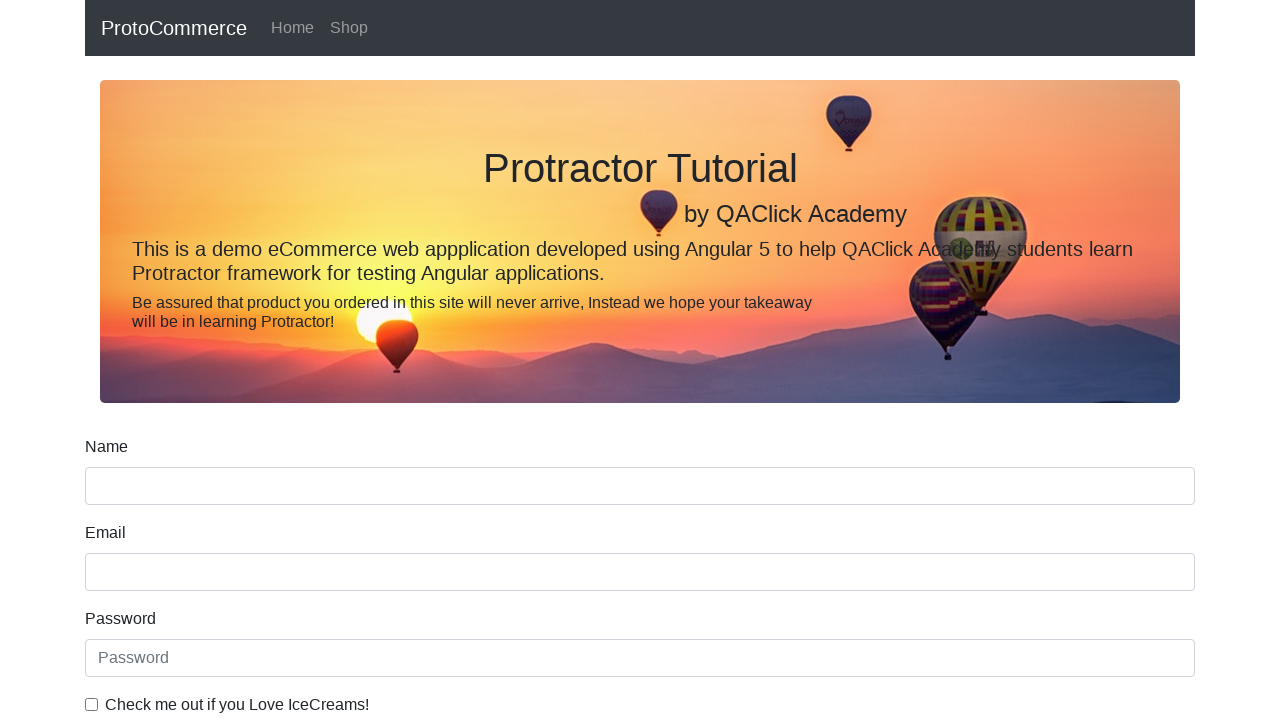

Filled name field with 'John Smith' on input[name='name']
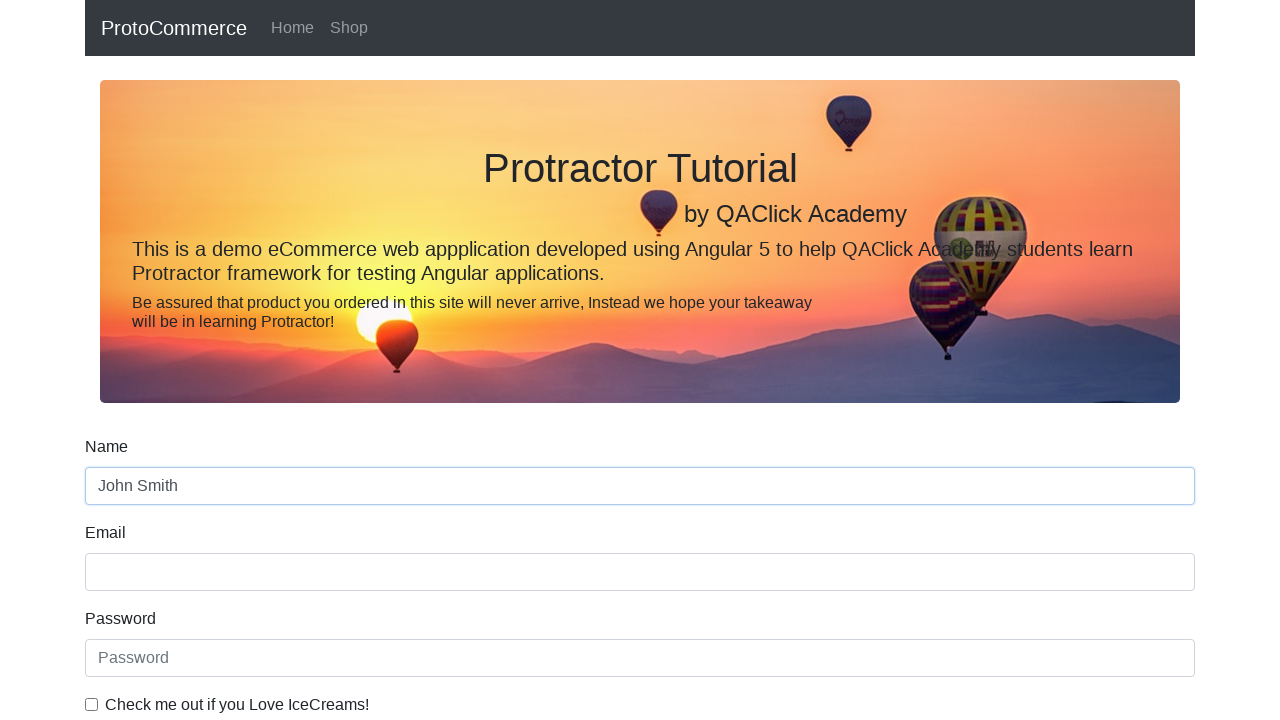

Filled email field with 'john.smith@example.com' on input[name='email']
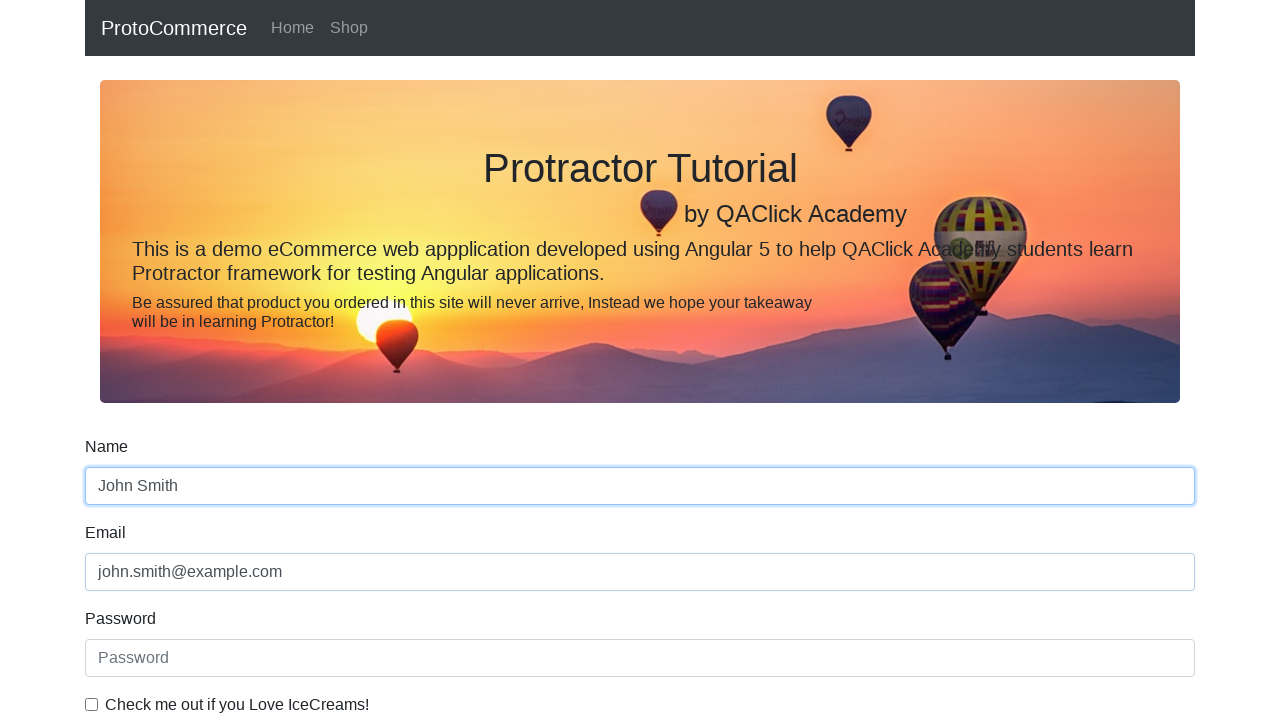

Filled password field with 'SecurePass123' on #exampleInputPassword1
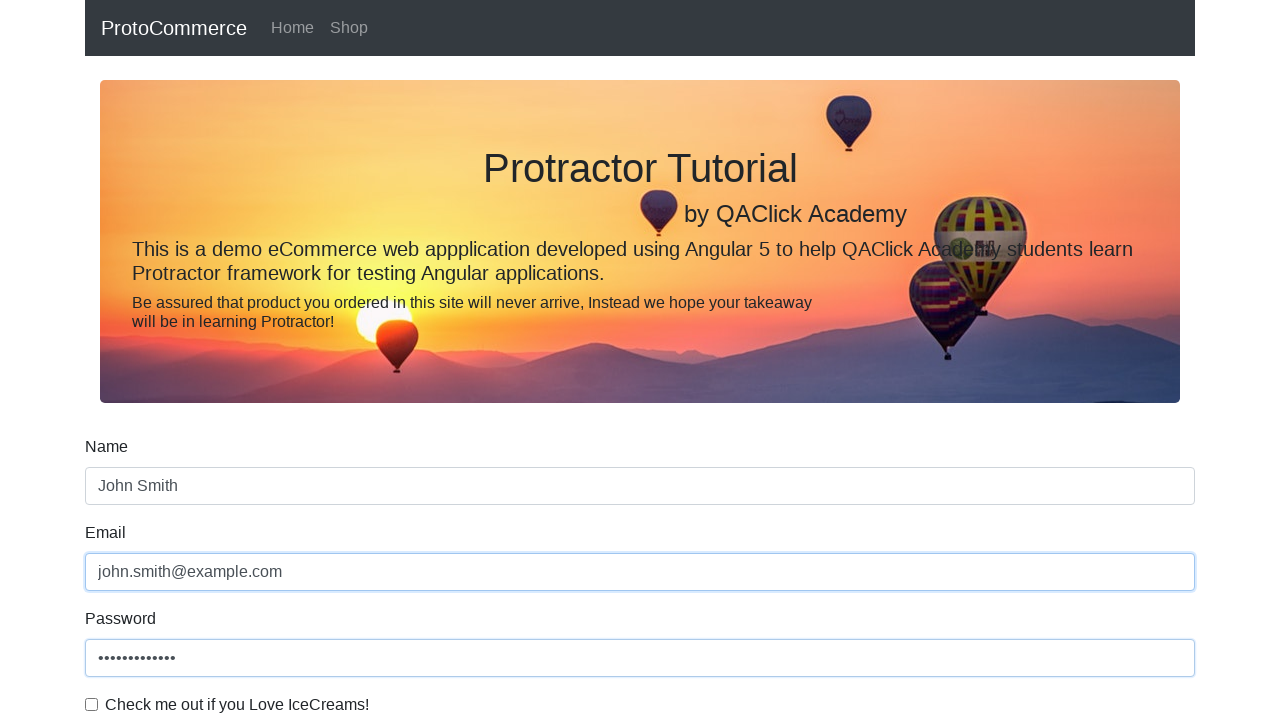

Checked the checkbox for agreement at (92, 704) on #exampleCheck1
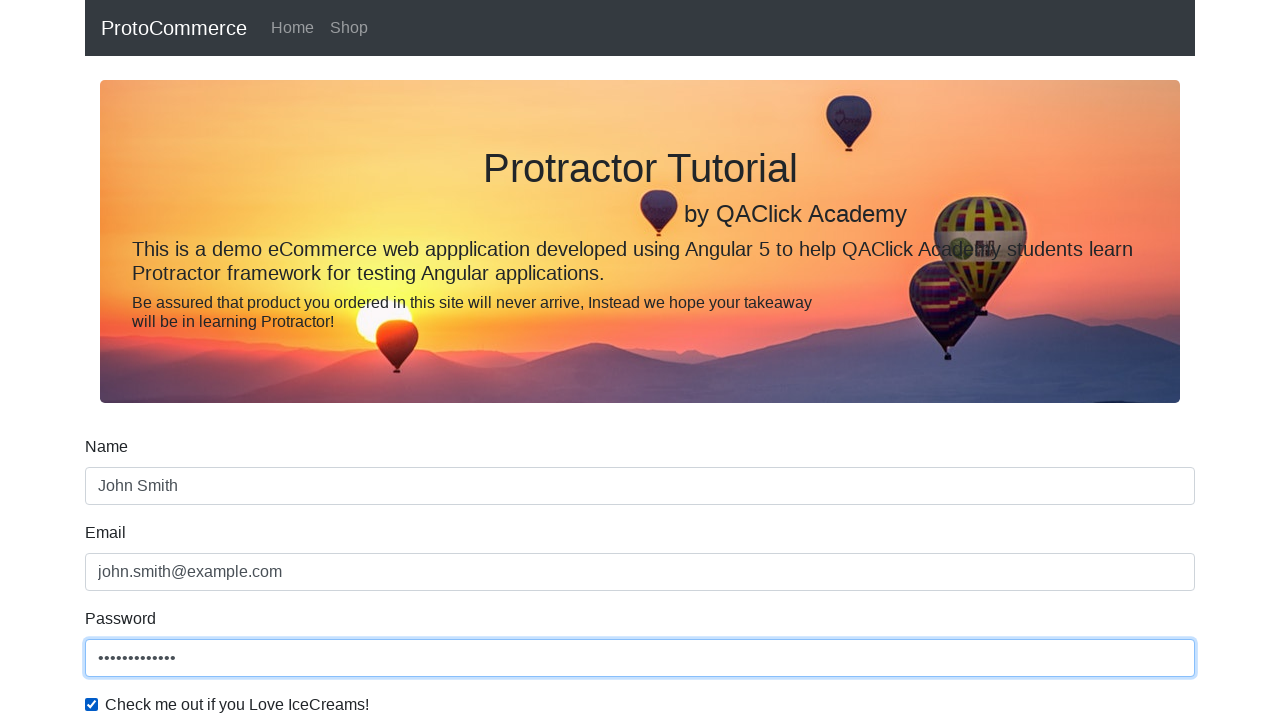

Selected 'Female' from gender dropdown on #exampleFormControlSelect1
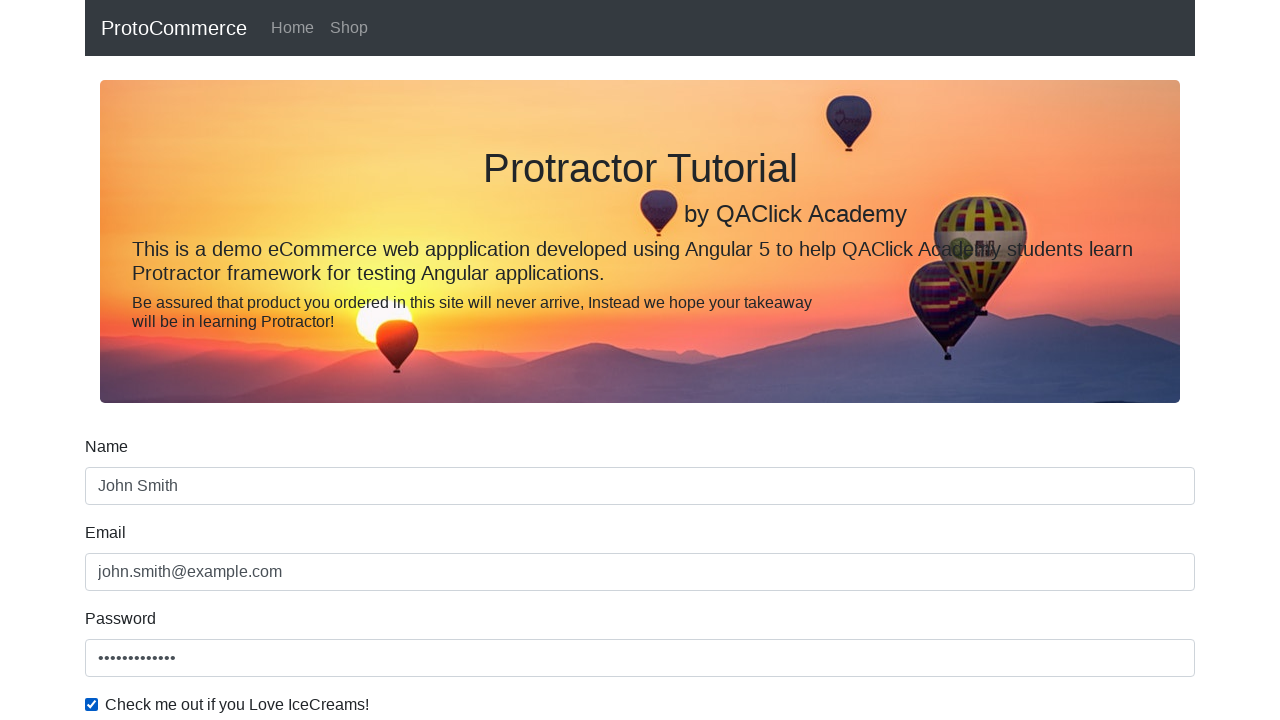

Selected employment status radio button at (238, 360) on #inlineRadio1
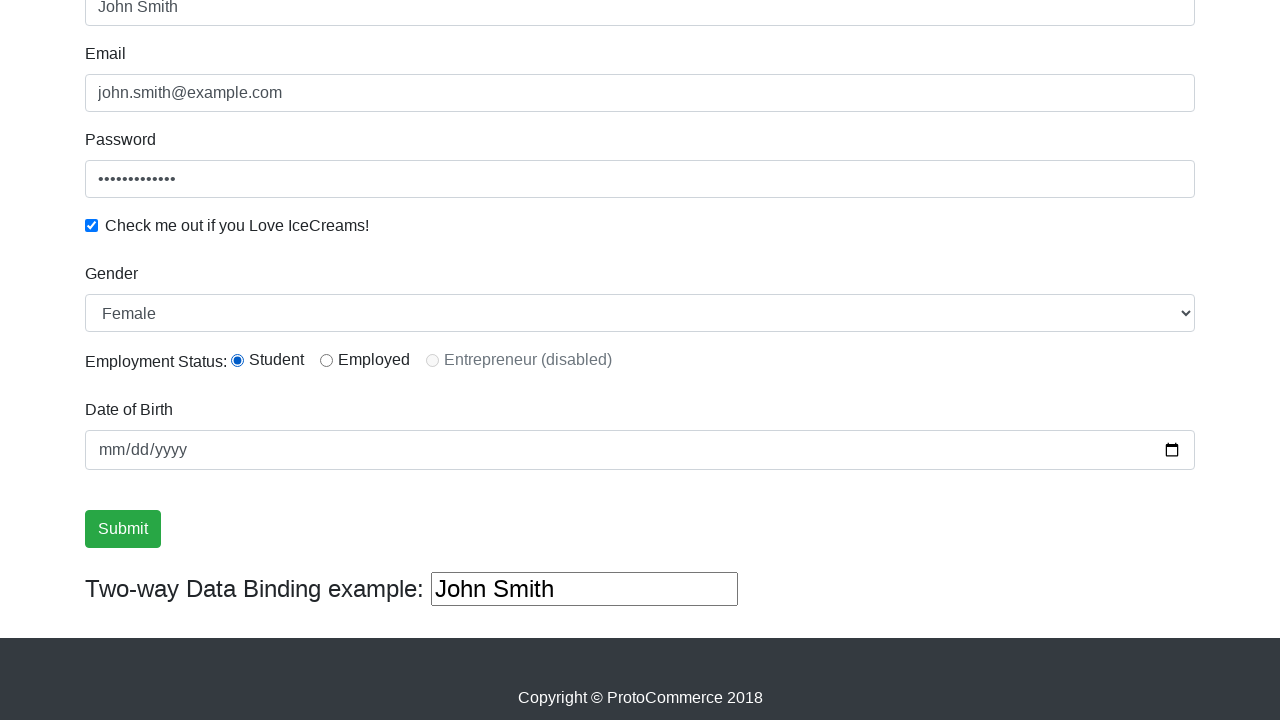

Filled date of birth with '1990-05-15' on input[type='date']
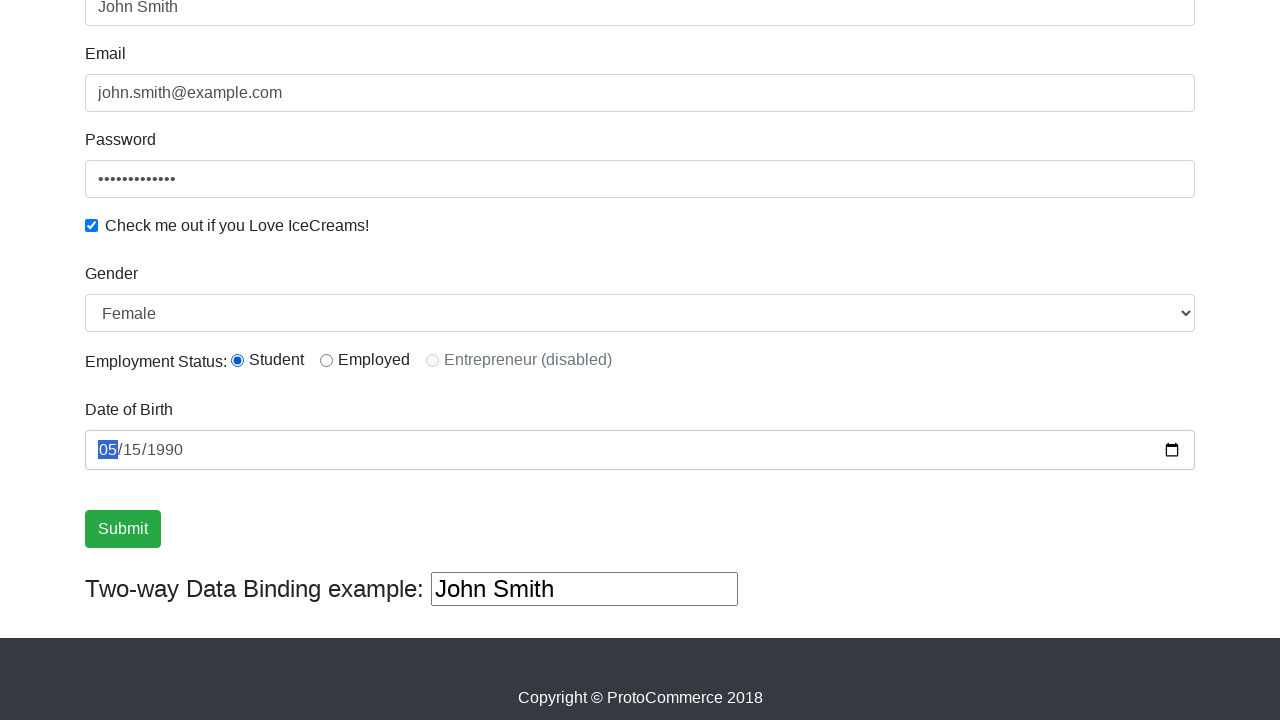

Clicked submit button to submit the practice form at (123, 529) on input[type='submit']
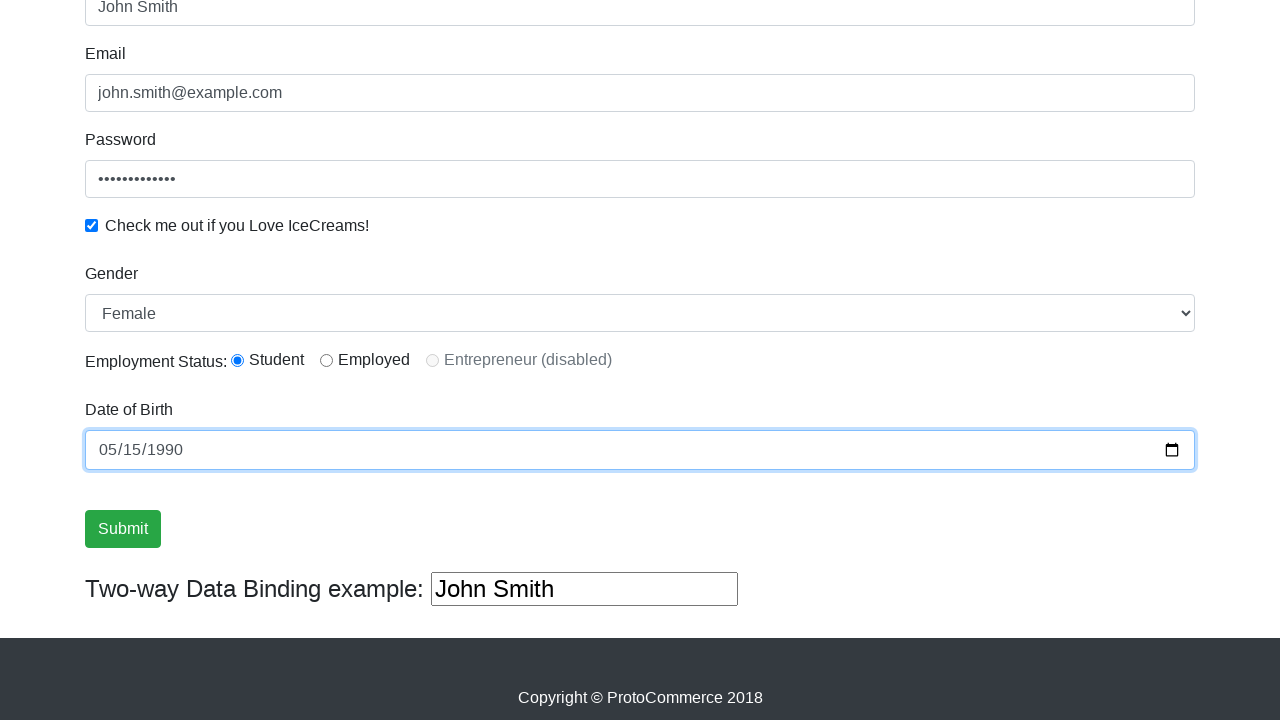

Success message appeared confirming form submission
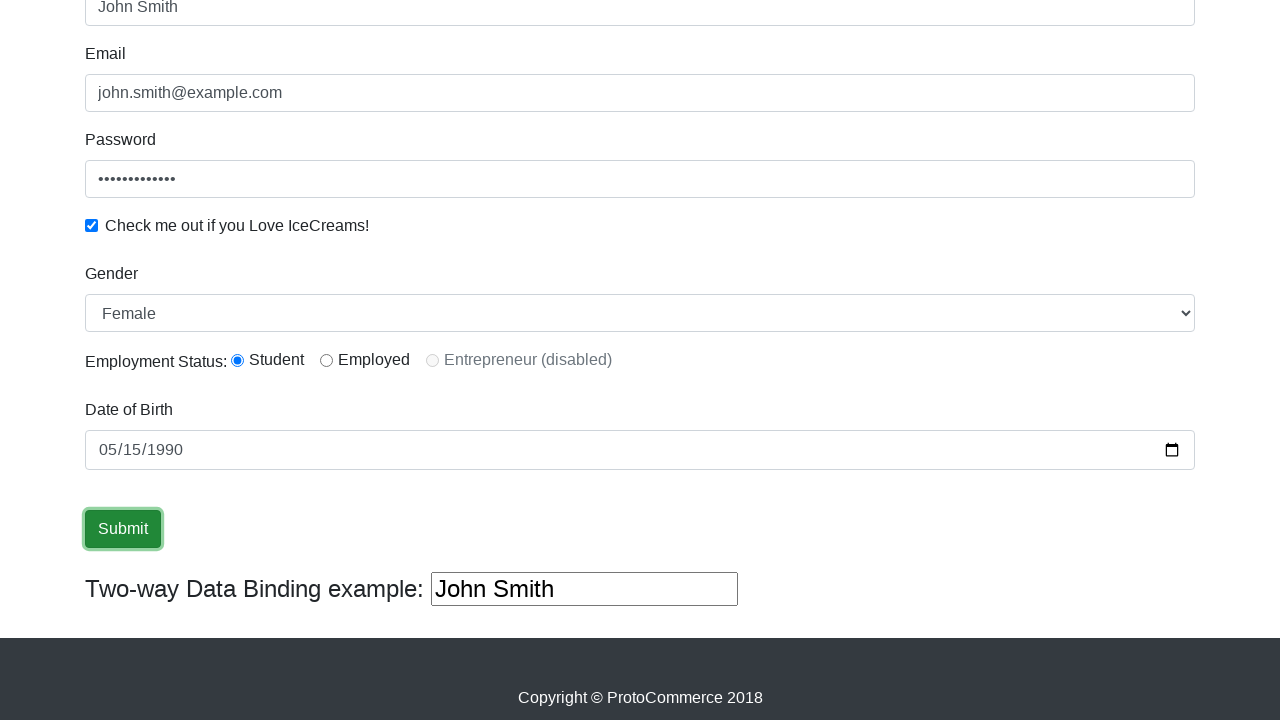

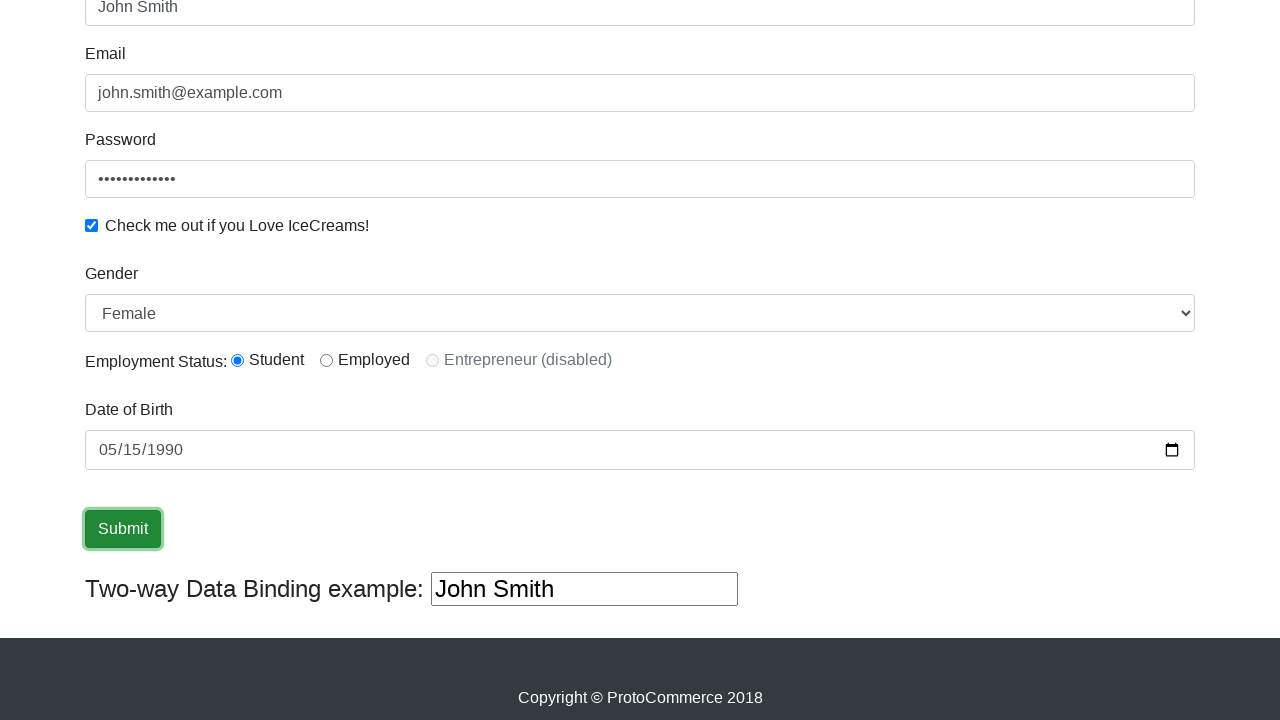